Tests element display states by checking if email input, radio button, textarea, and text elements are visible, then interacts with displayed elements.

Starting URL: https://automationfc.github.io/basic-form/index.html

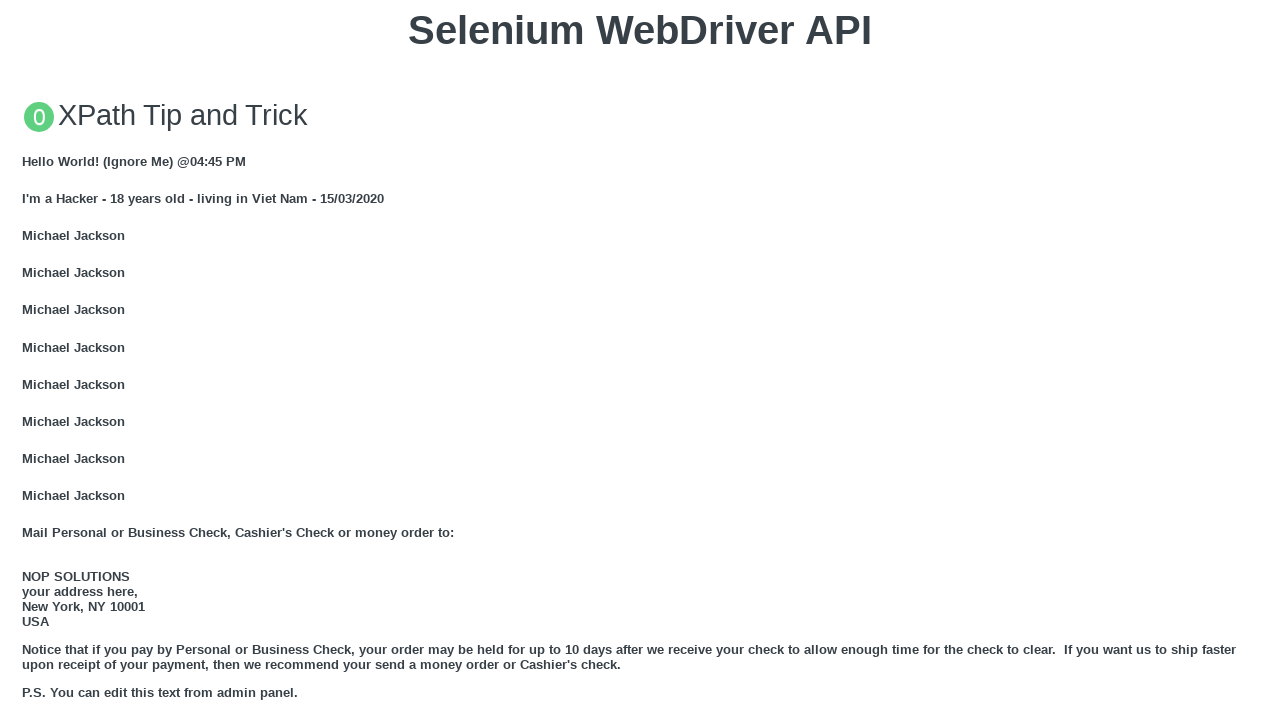

Navigated to basic form page
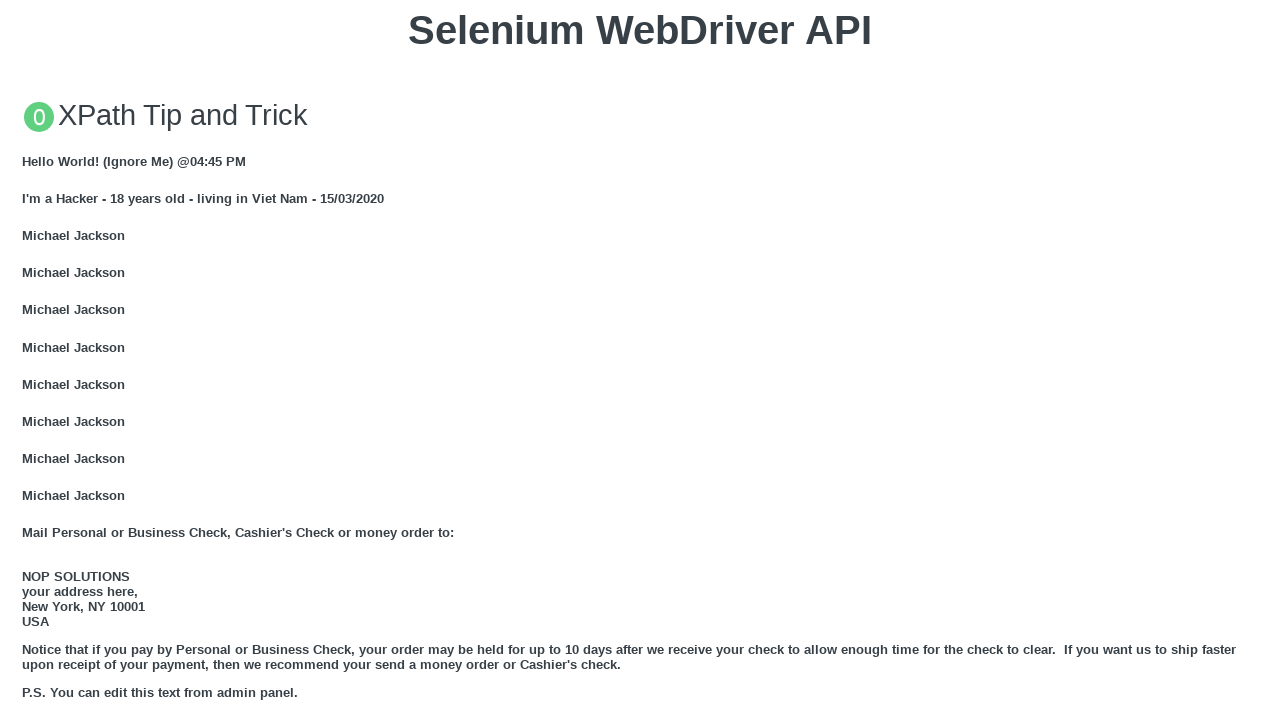

Located email input element
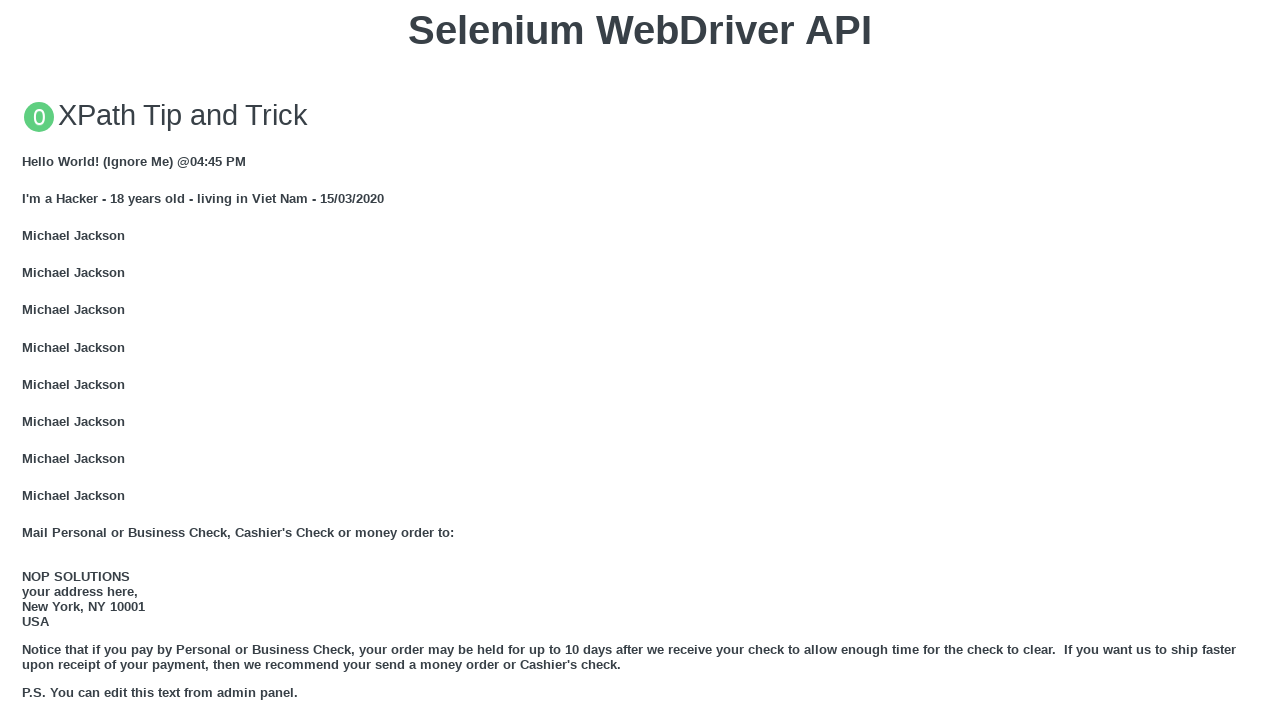

Email input is visible
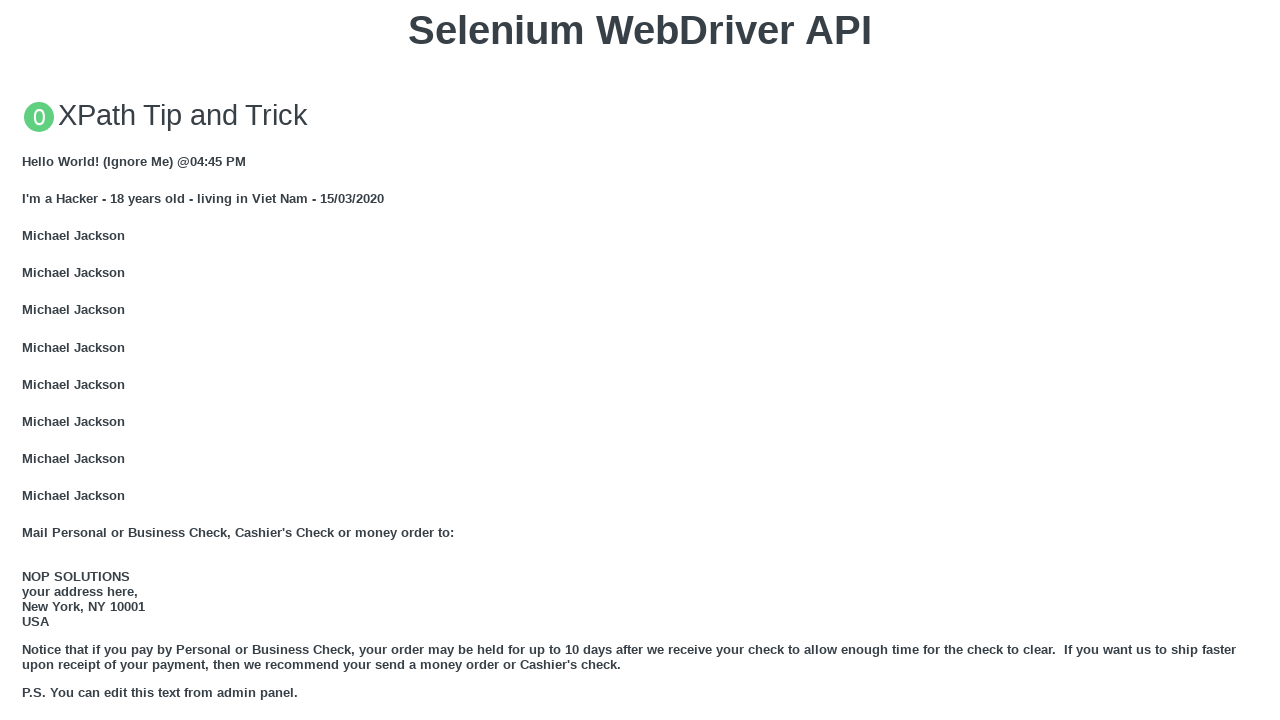

Filled email input with 'Automation Testing' on input#email
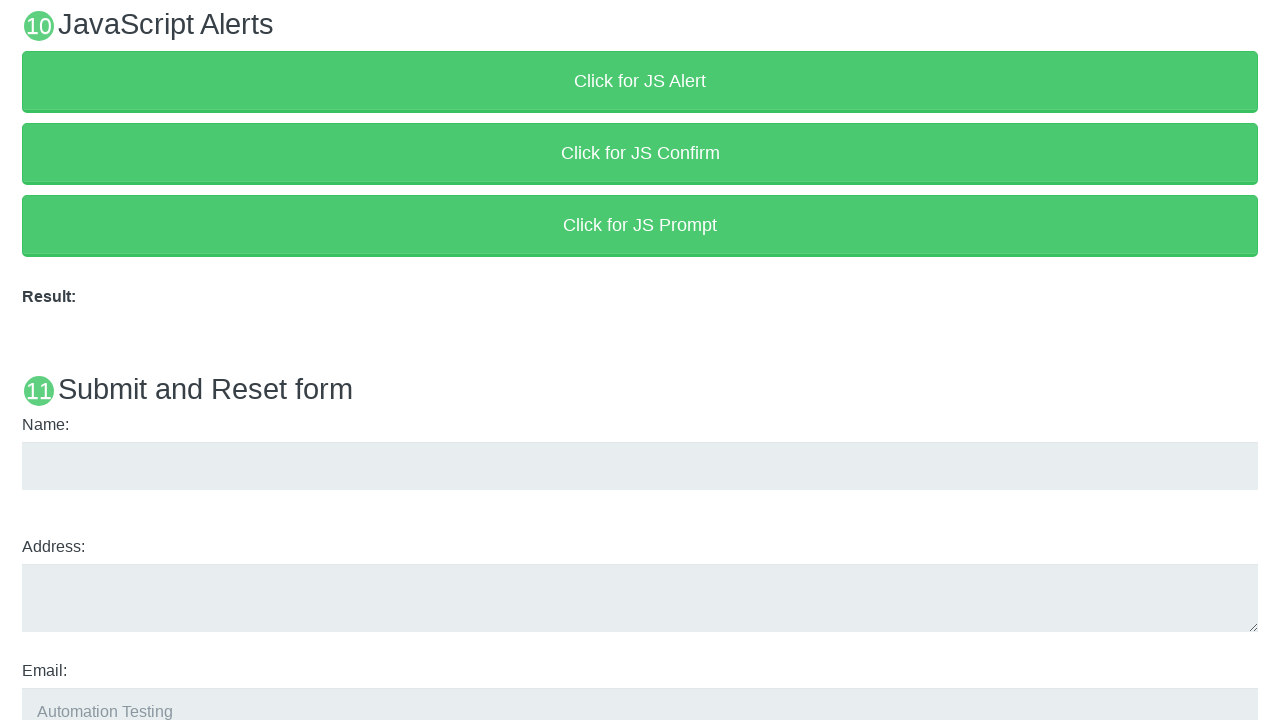

Located under_18 radio button element
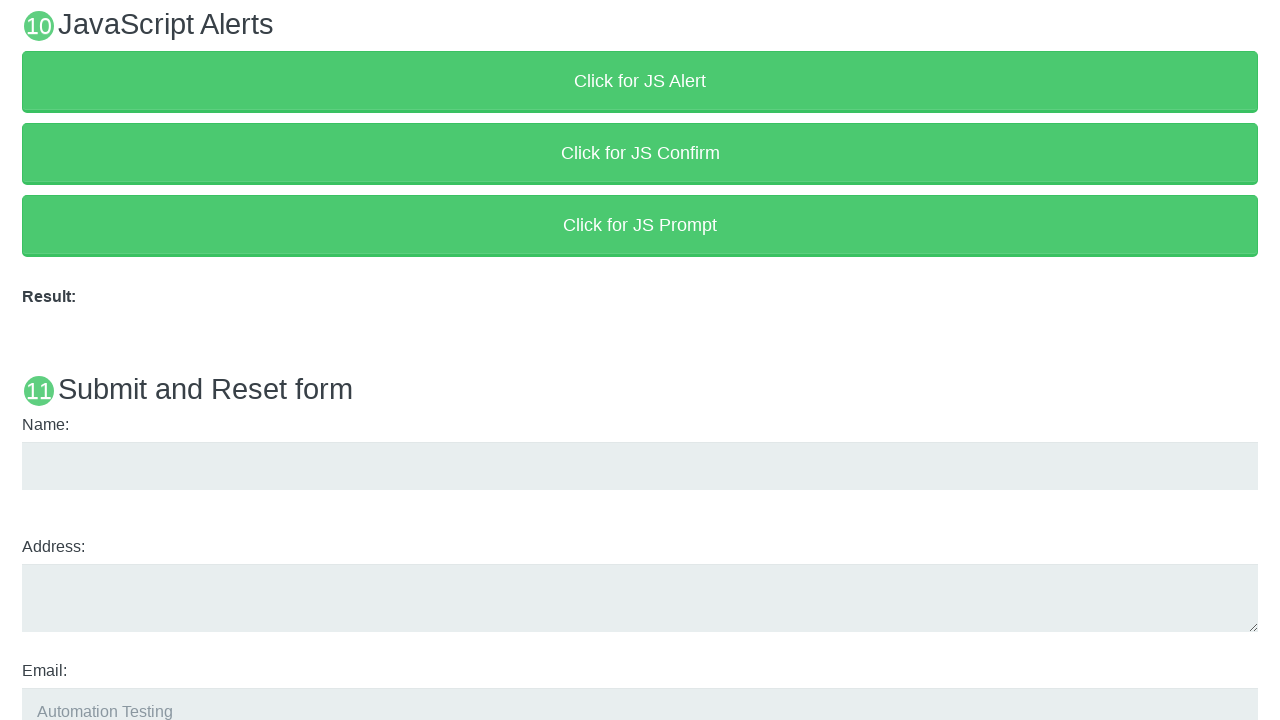

Under 18 radio button is visible
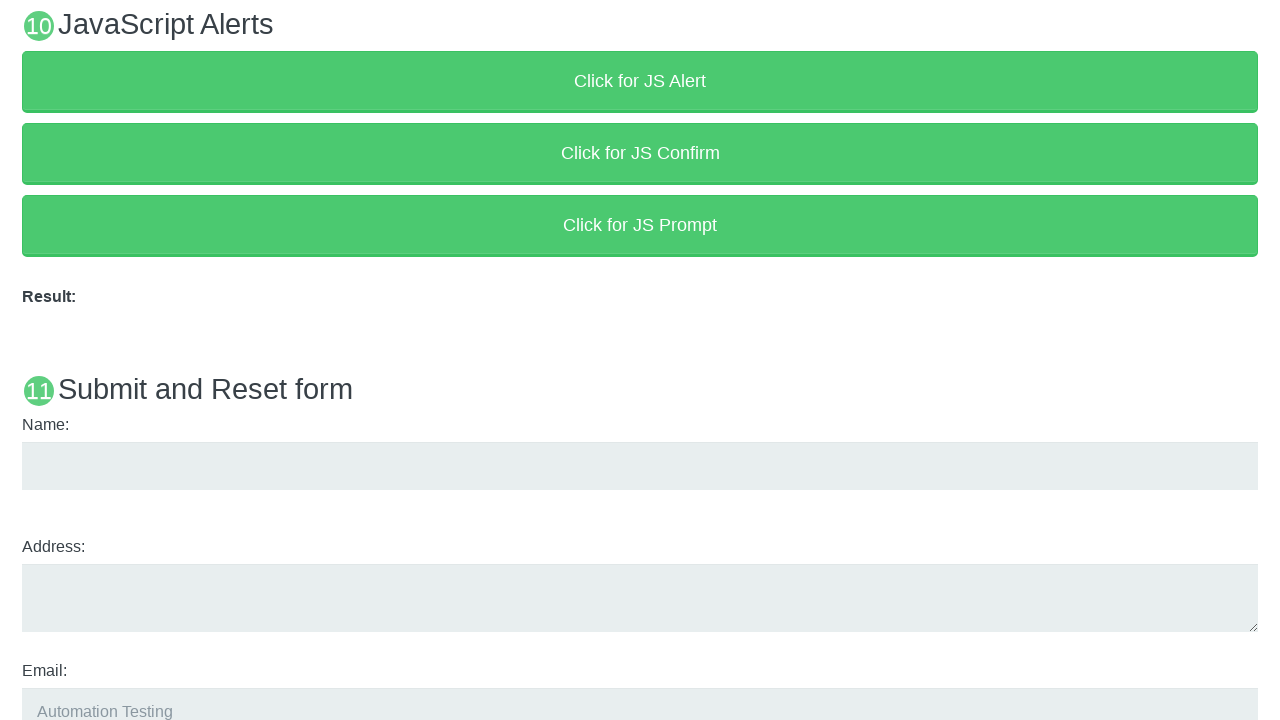

Clicked under_18 radio button at (28, 360) on input#under_18
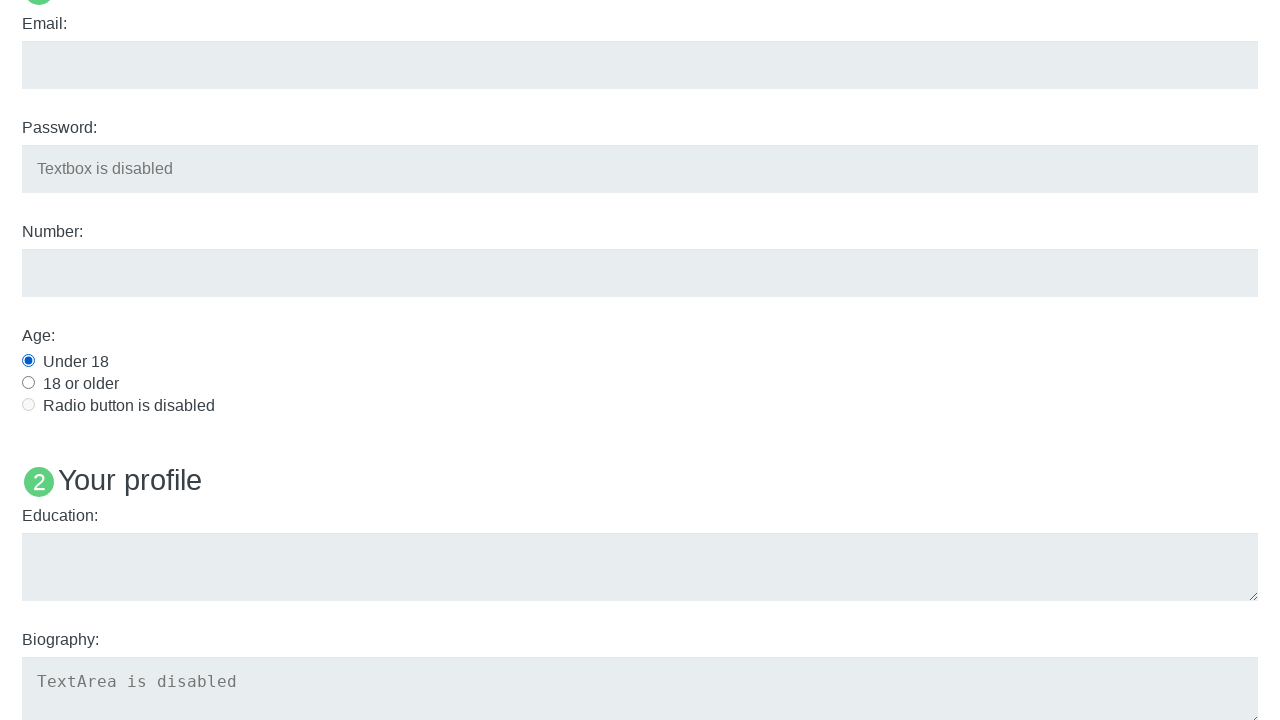

Located education textarea element
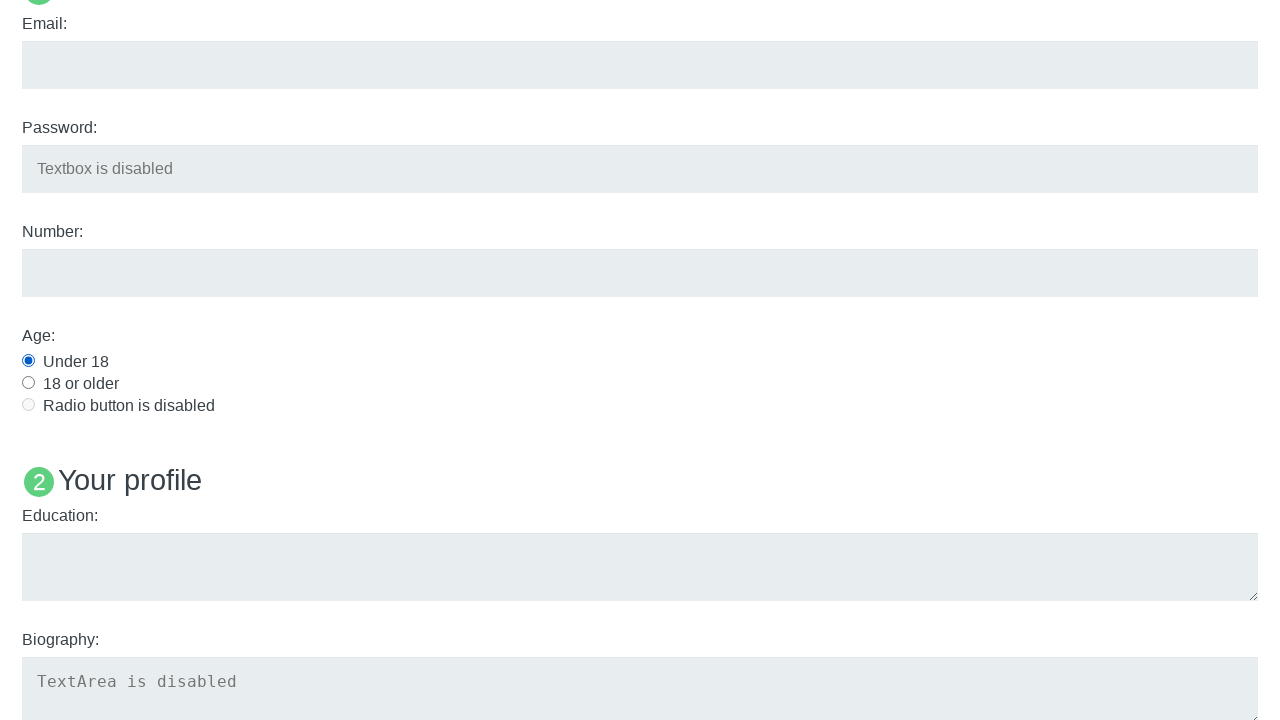

Education textarea is visible
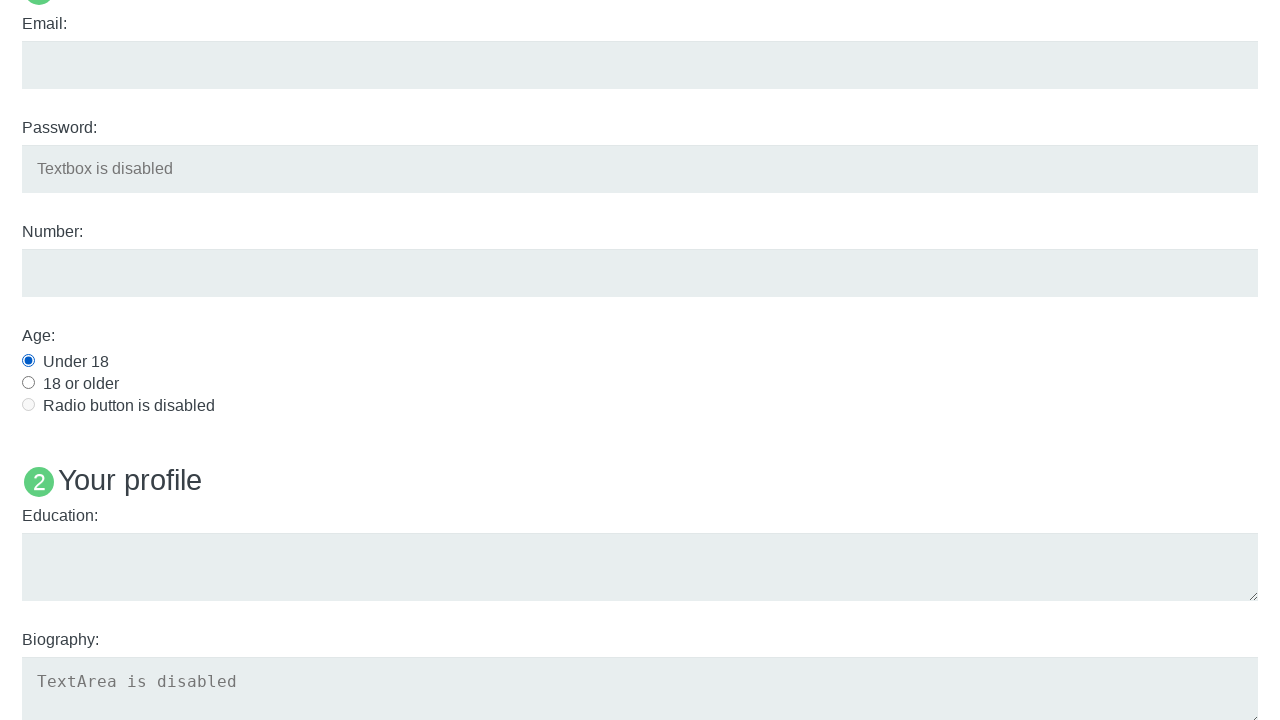

Filled education textarea with 'Automation Testing' on textarea#edu
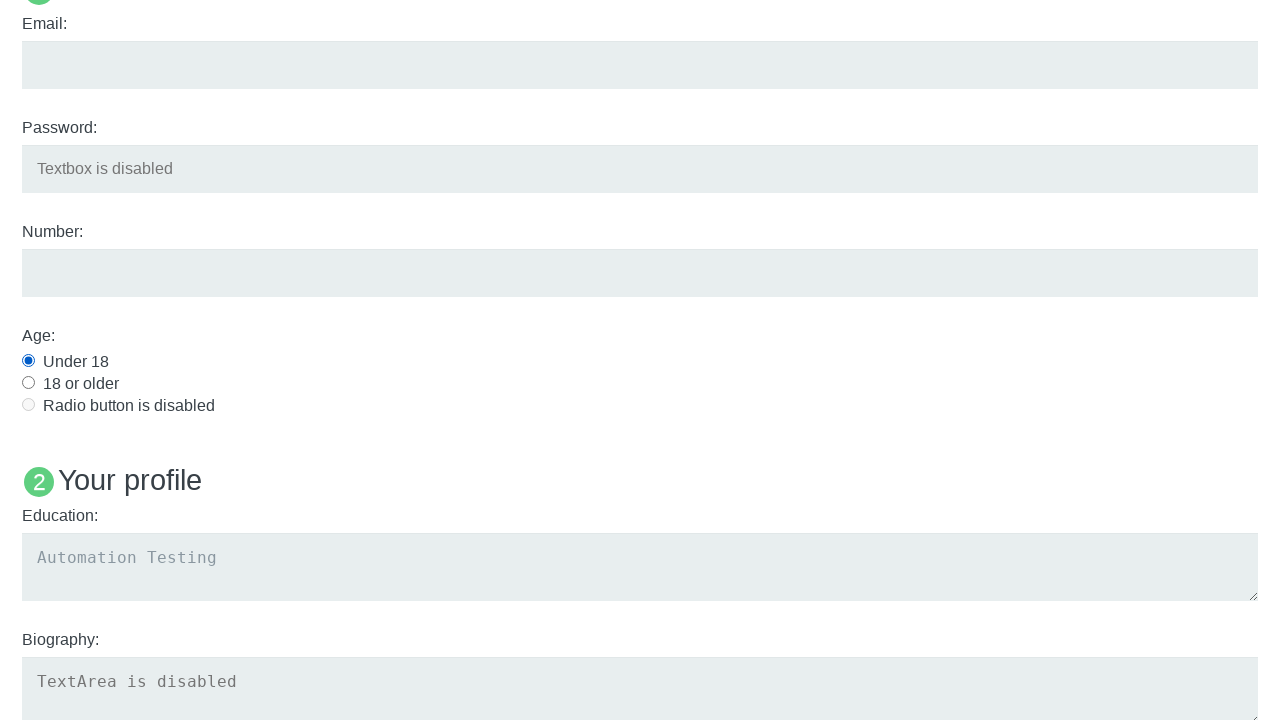

Located Name: User5 text element
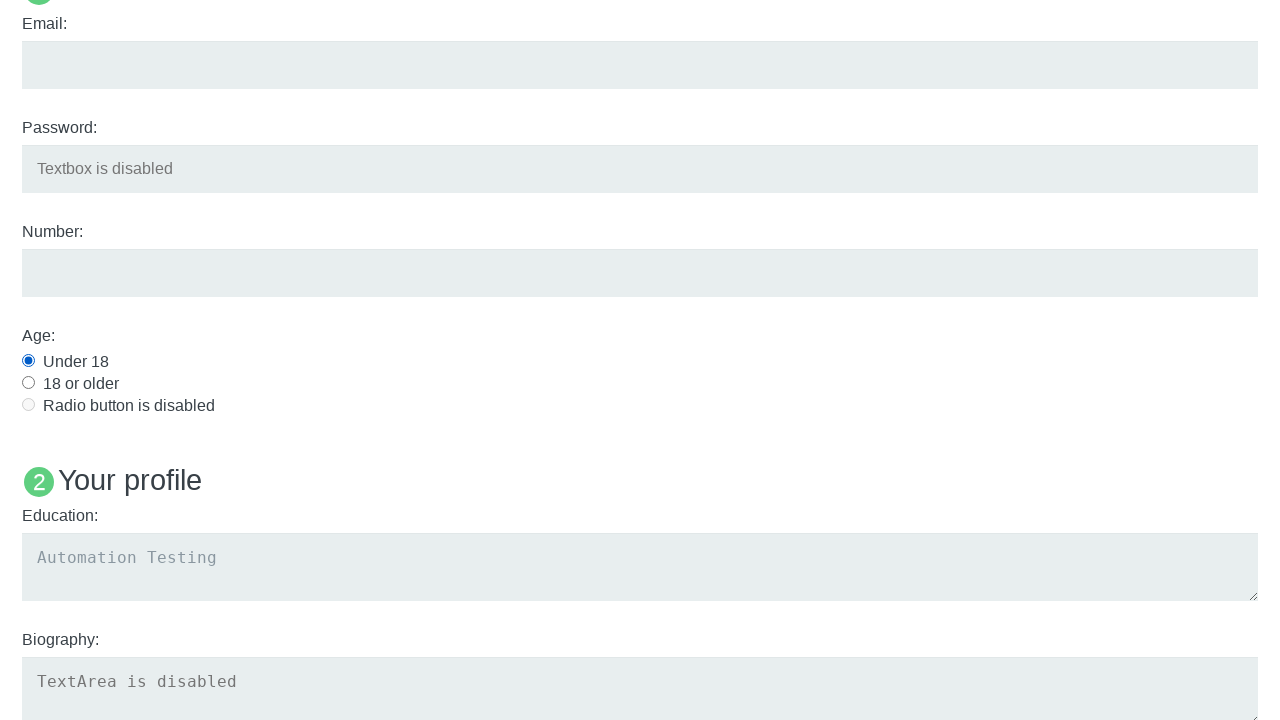

Checked if Name: User5 text is visible - Result: False
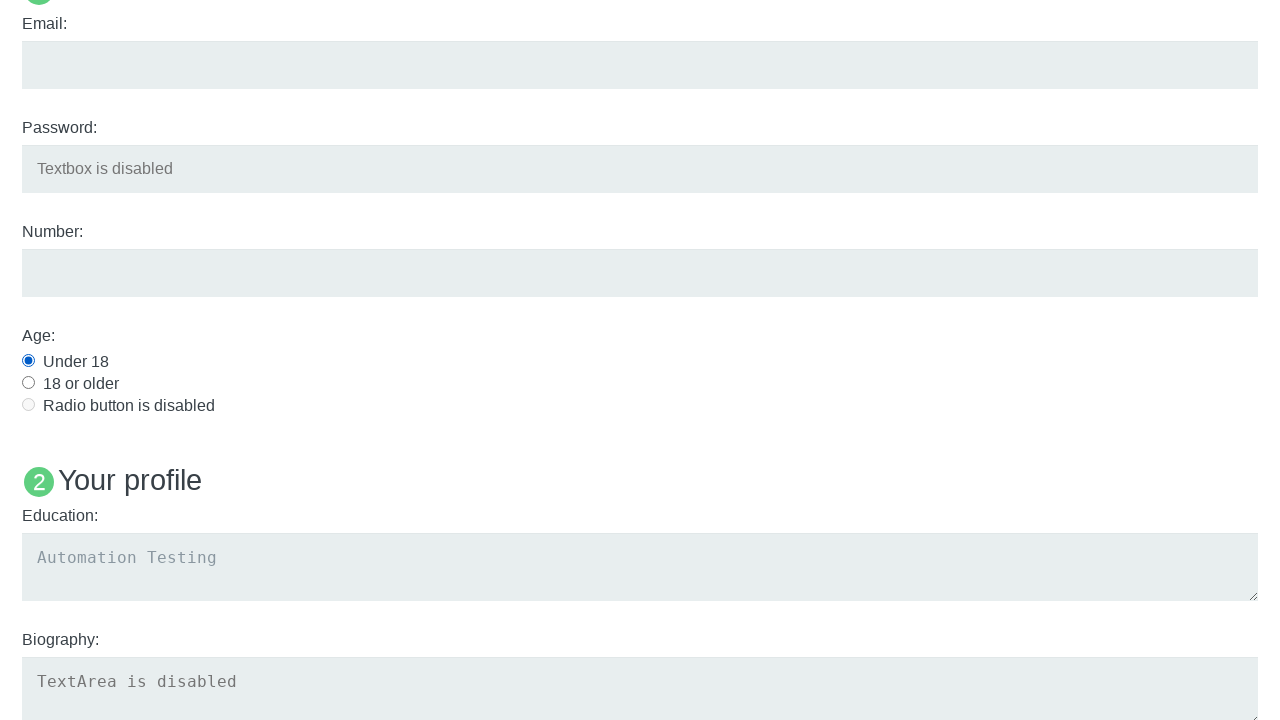

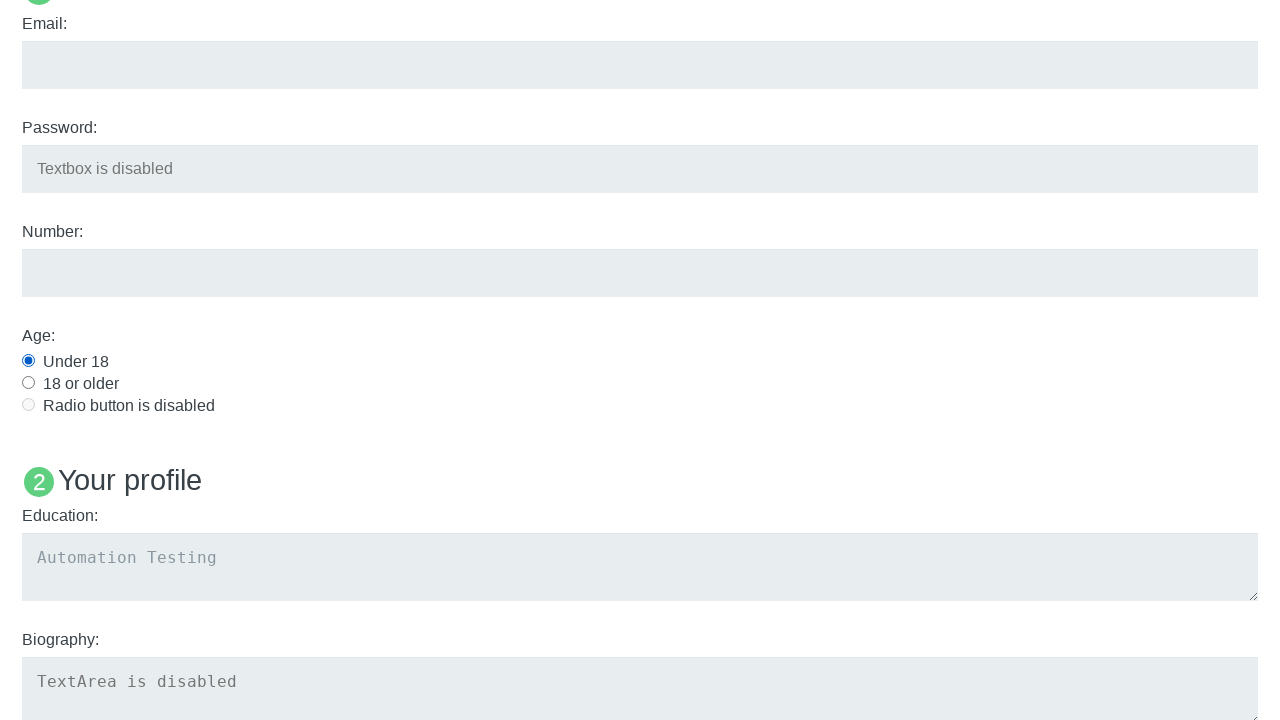